Tests the registration page workflow by navigating to the homepage, clicking on a lesson link, filling in the registration form with username and email, submitting it, and verifying the result contains the entered data.

Starting URL: https://material.playwrightvn.com/

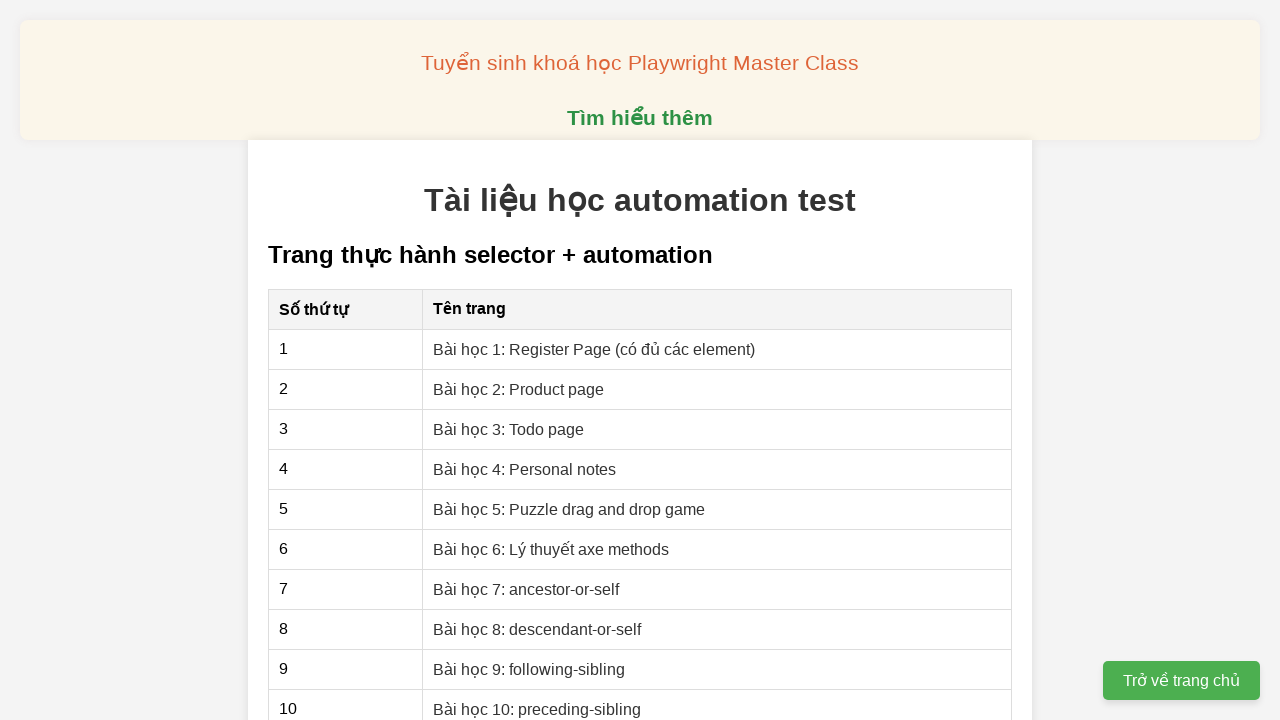

Clicked on 'Bài học 1: Register Page' link at (594, 349) on text=Bài học 1: Register Page
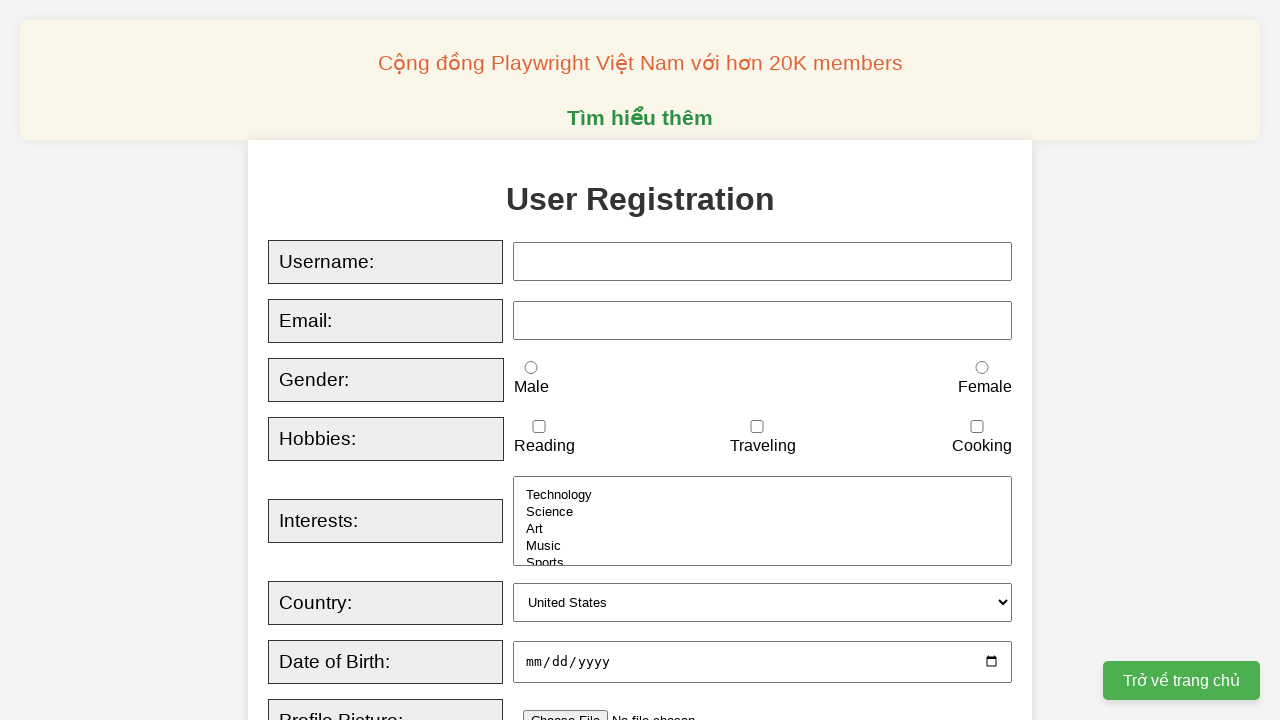

Registration page loaded and username input field is visible
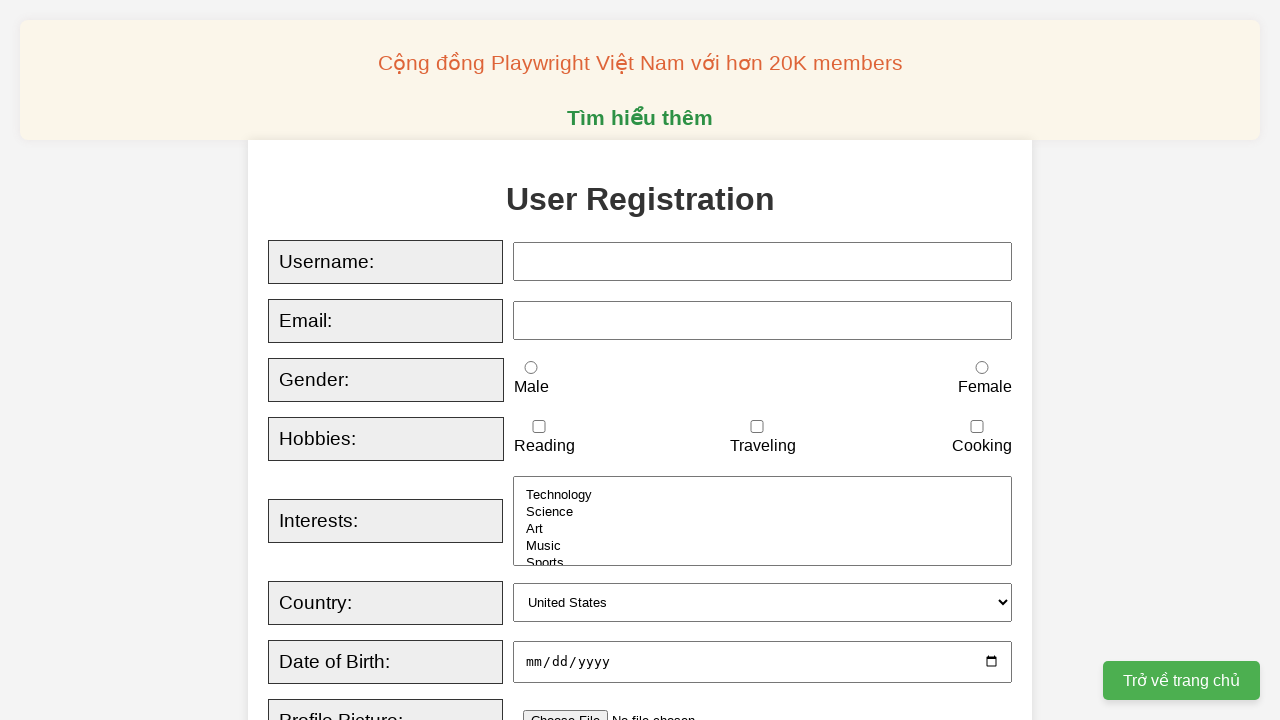

Filled username field with 'john_doe_2024' on input[id='username'], input[name='username']
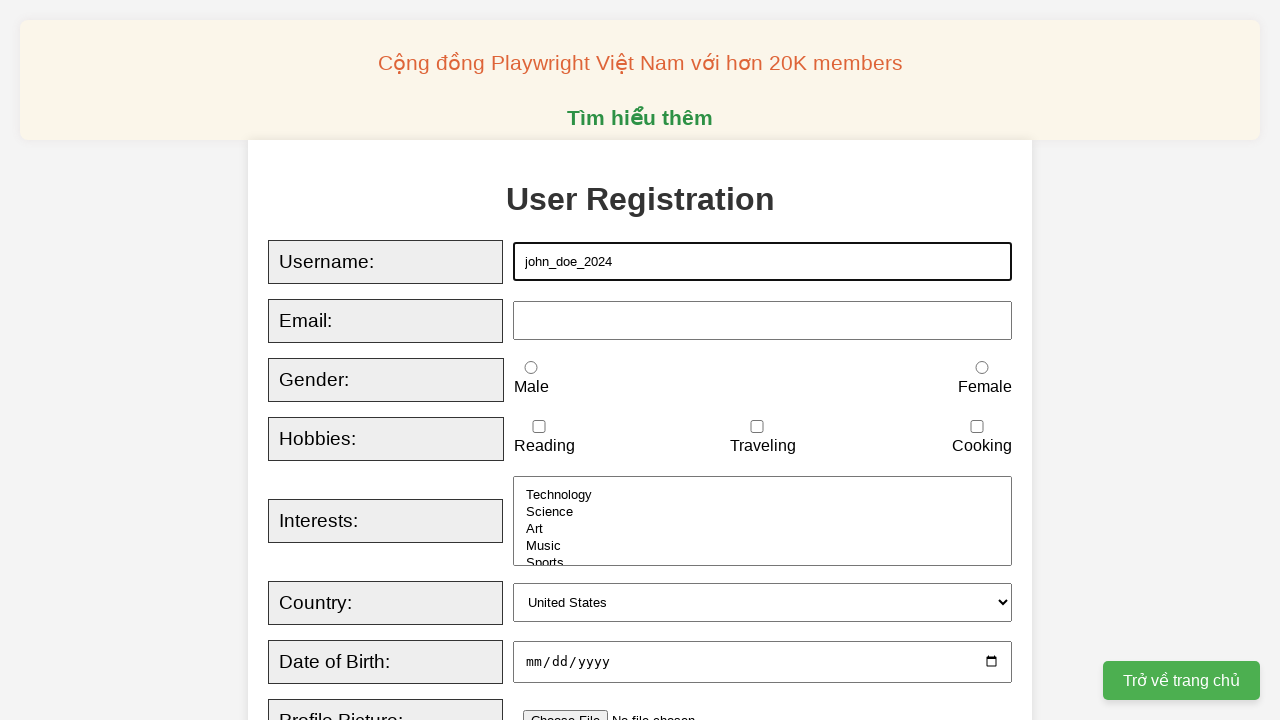

Filled email field with 'johndoe2024@example.com' on input[id='email'], input[name='email']
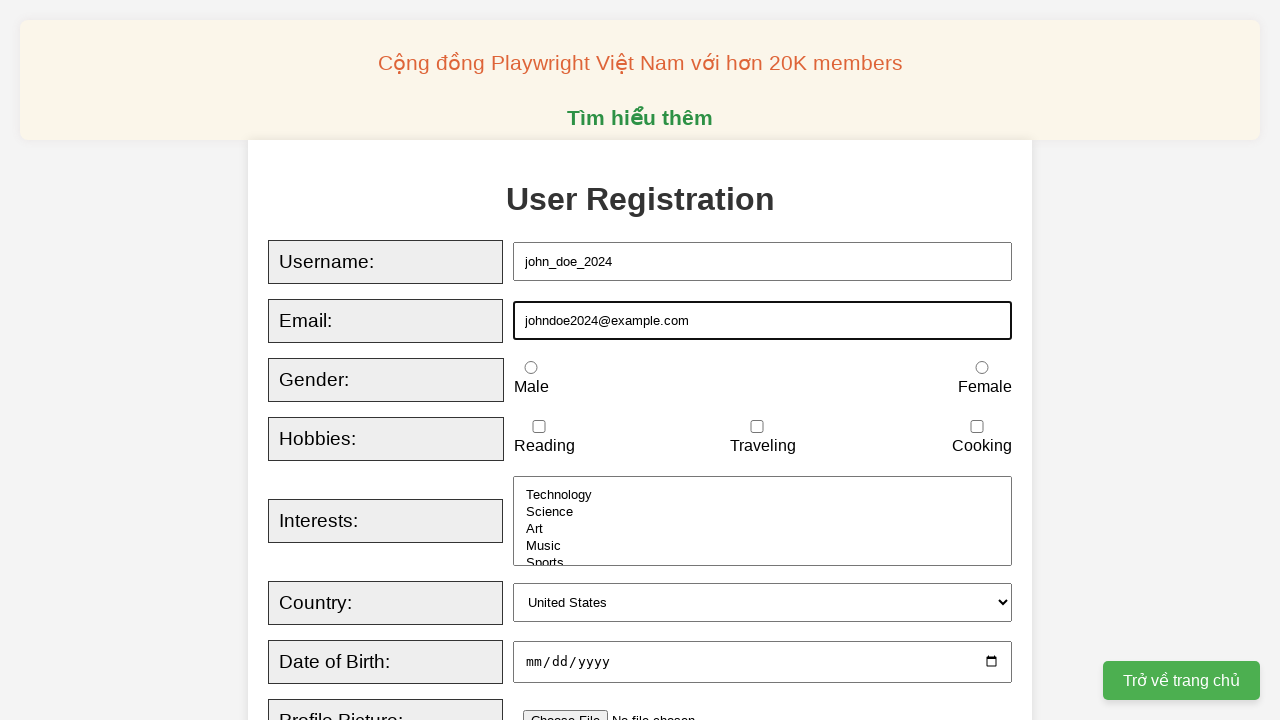

Clicked the Register button to submit the form at (528, 360) on button:has-text('Register'), input[type='submit']
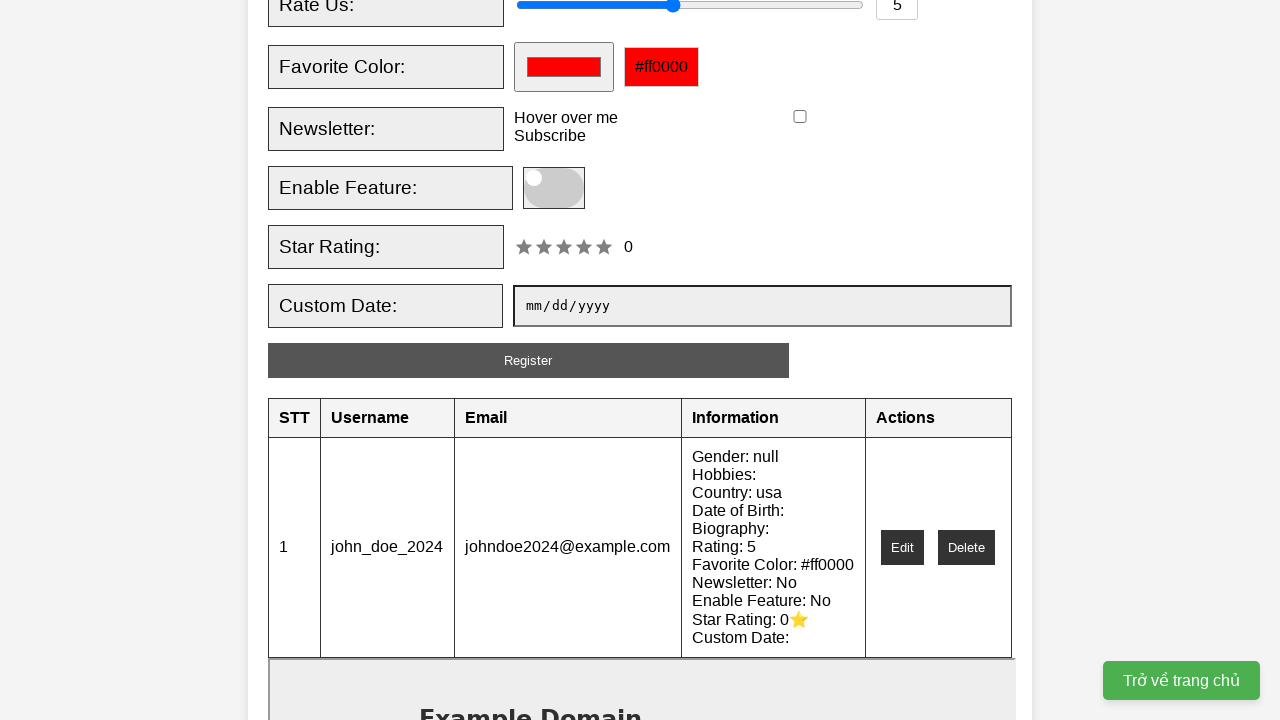

Registration result page loaded and username 'john_doe_2024' is visible
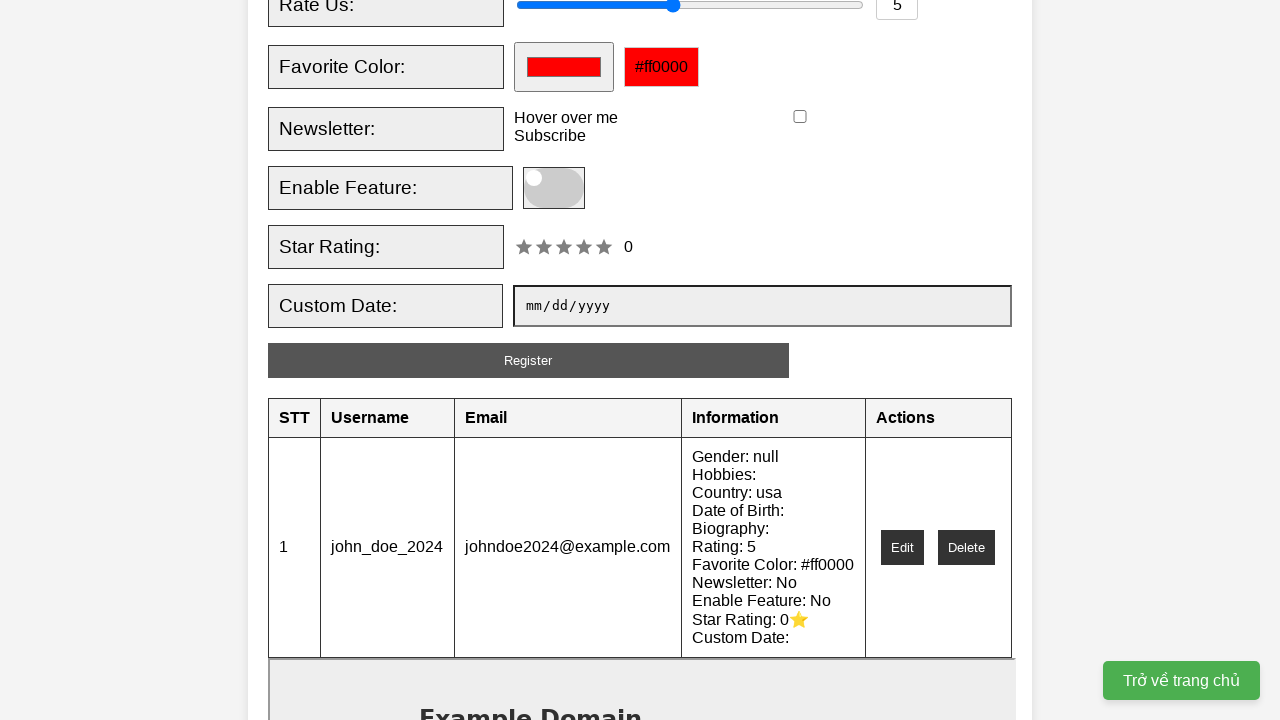

Email 'johndoe2024@example.com' is visible on the result page
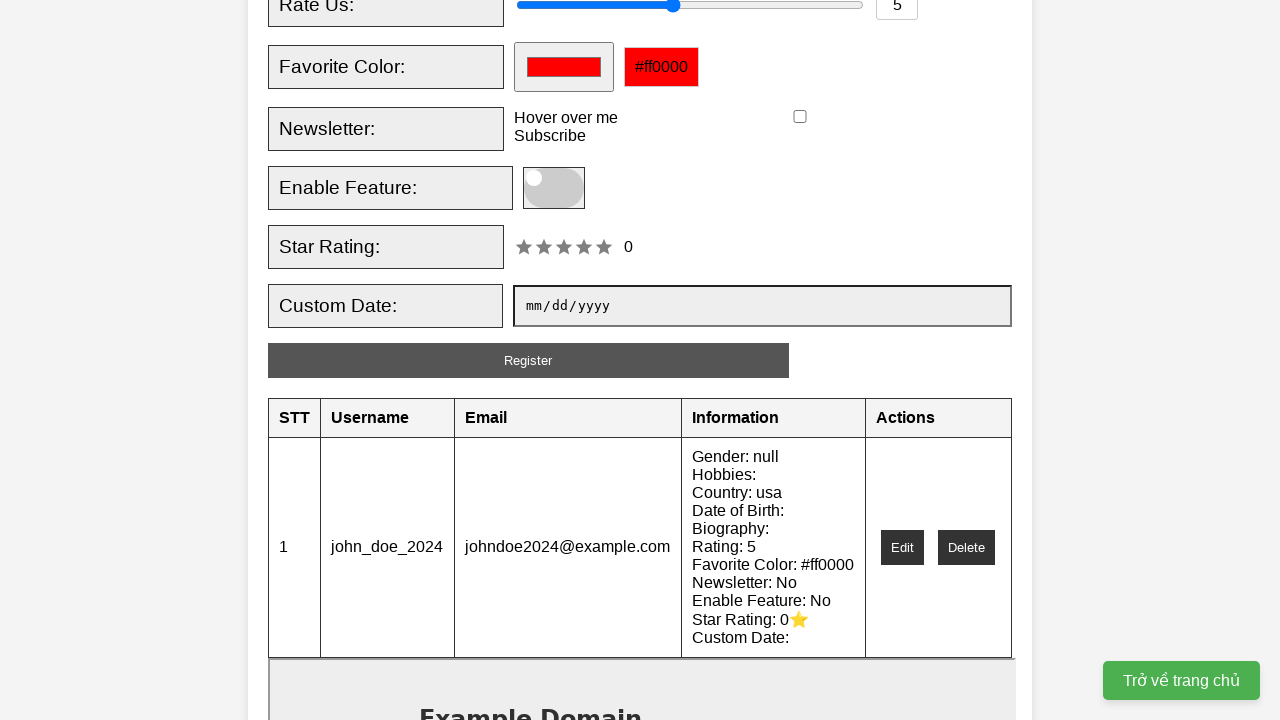

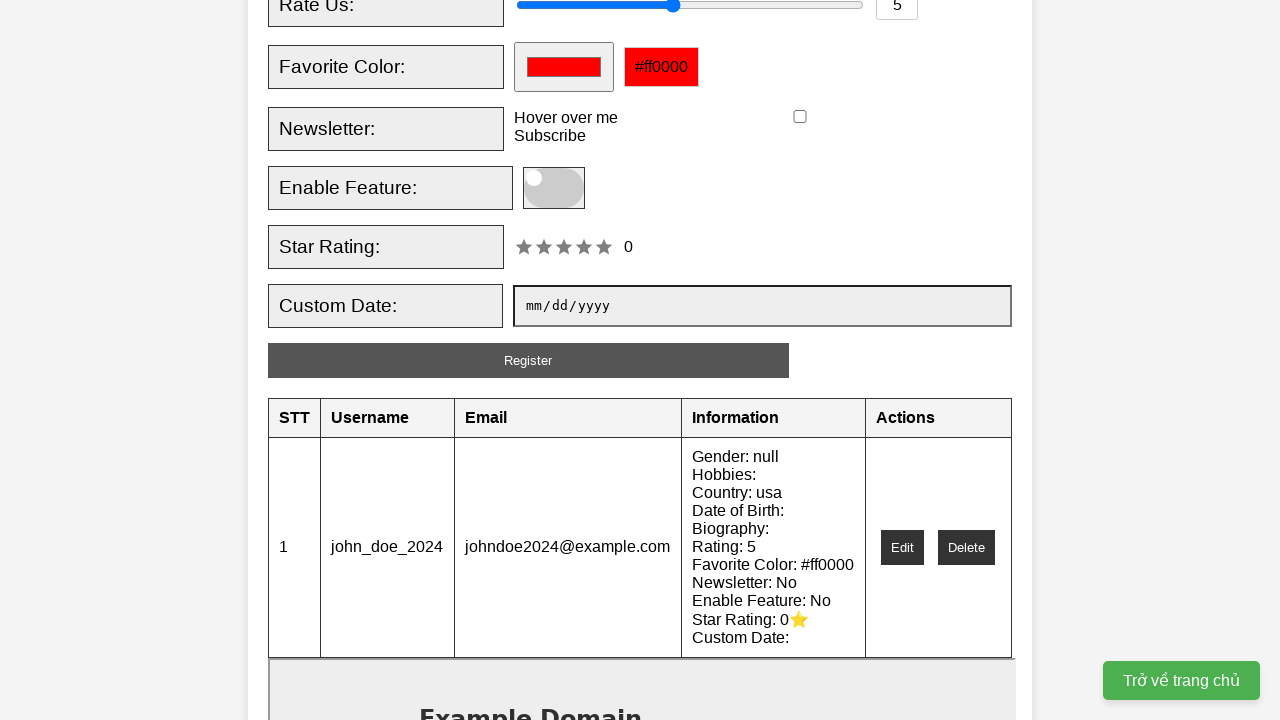